Navigates to a Turkish fund analysis page on TEFAS, selects a radio button to view a specific time period, and waits for the price chart to load

Starting URL: https://www.tefas.gov.tr/FonAnaliz.aspx?FonKod=TCD

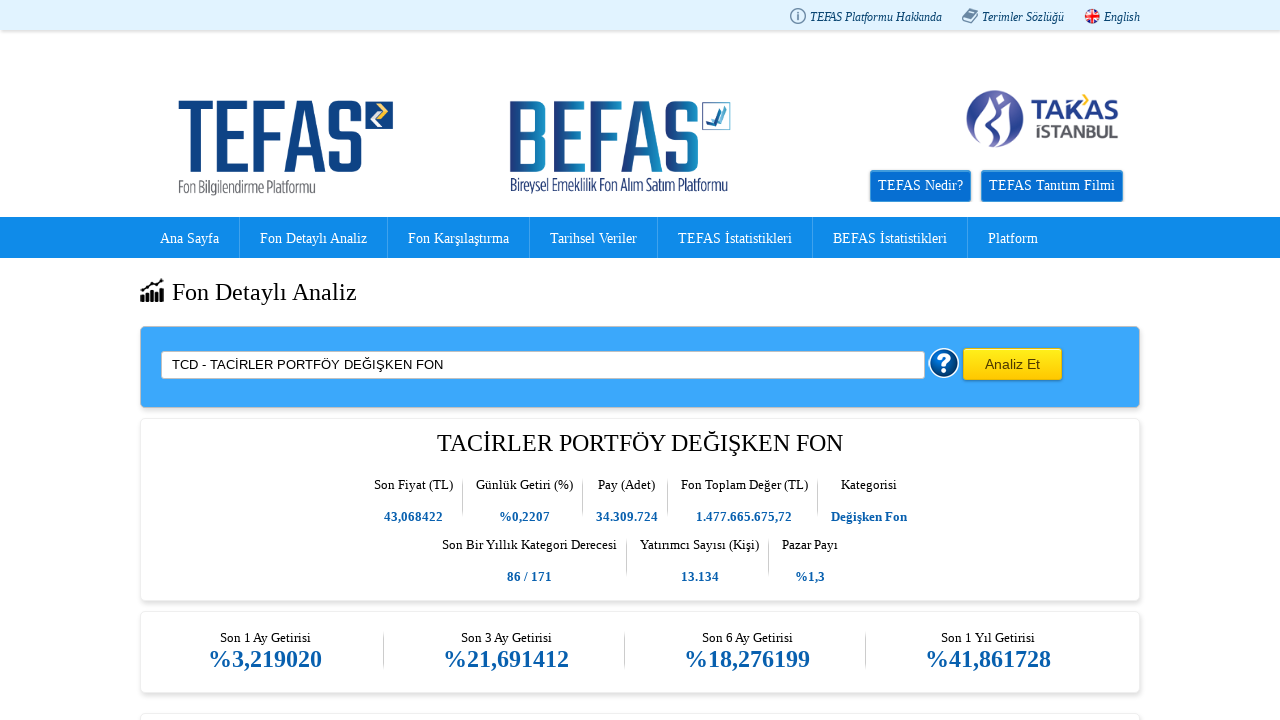

Waited for 'Tümü' (All time period) radio button to be visible
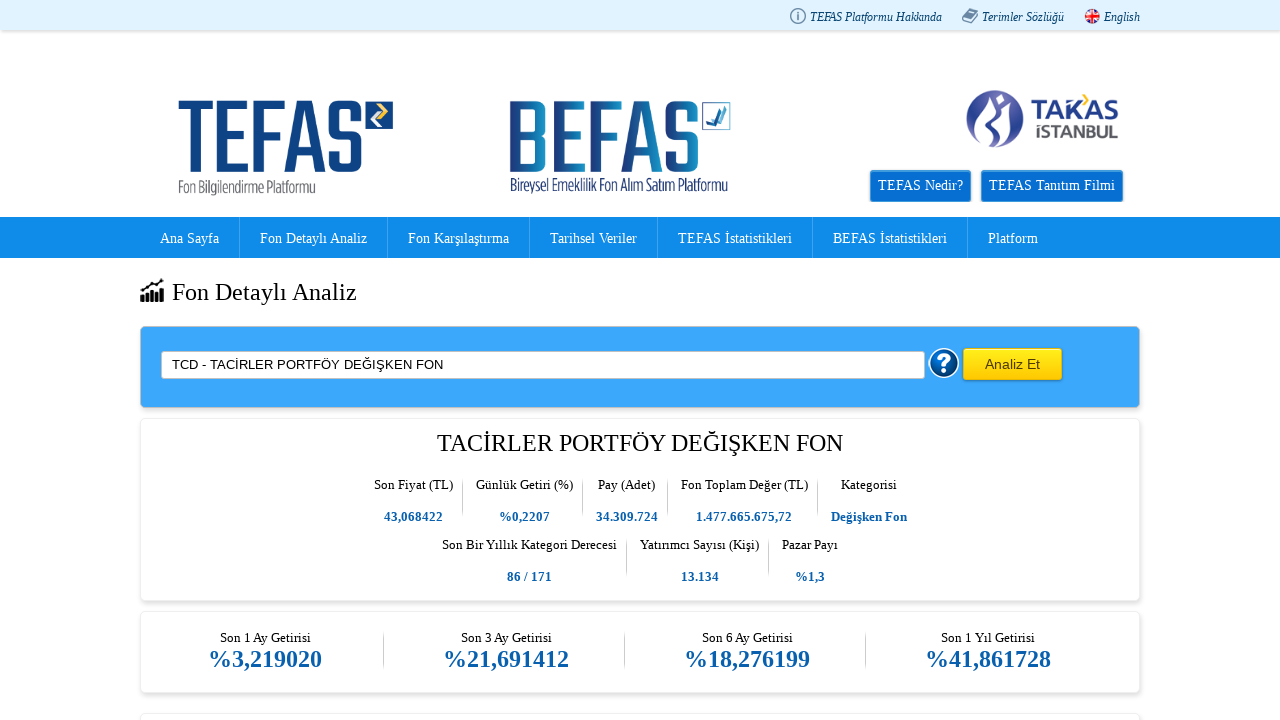

Clicked radio button to select full history time period at (814, 360) on #MainContent_RadioButtonListPeriod_7
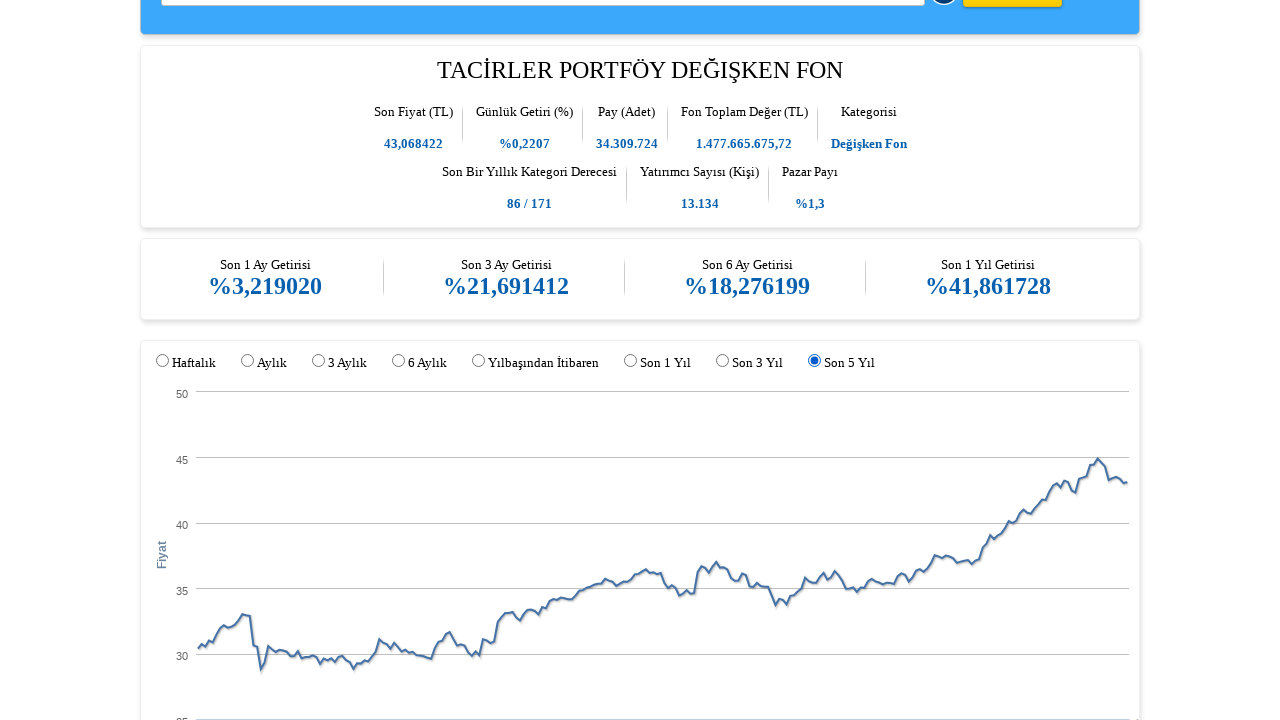

Price chart loaded successfully
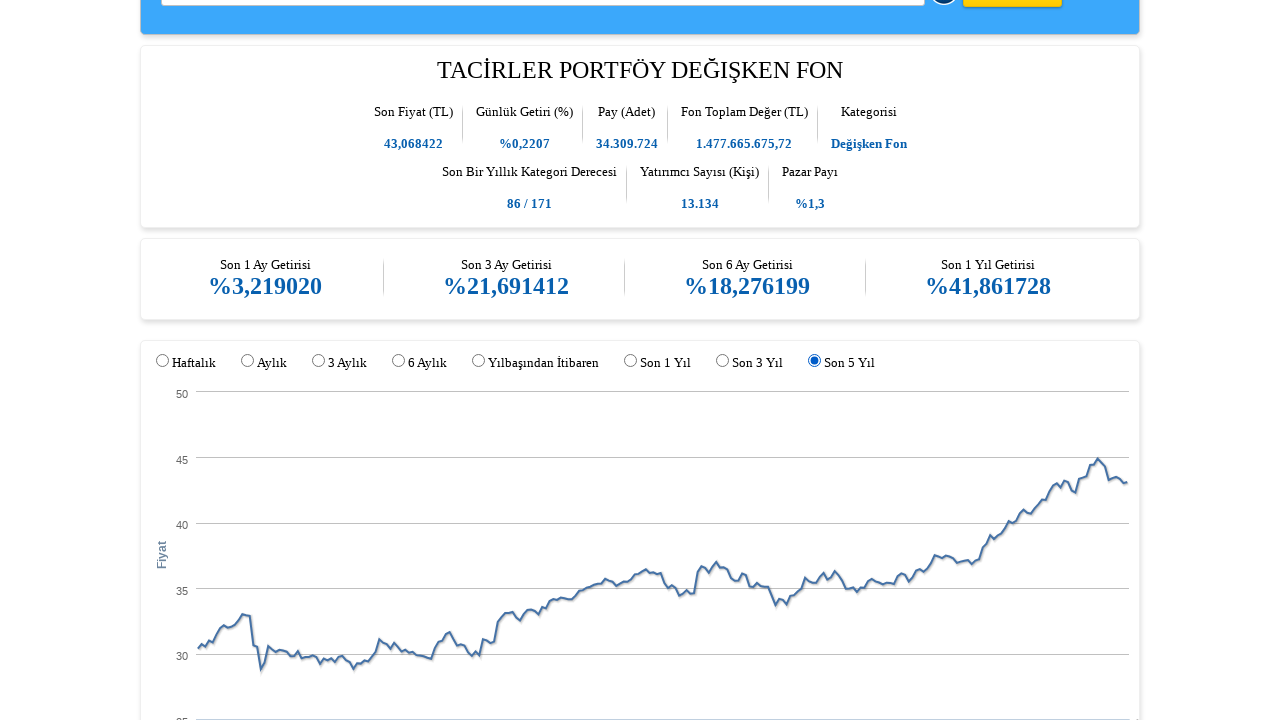

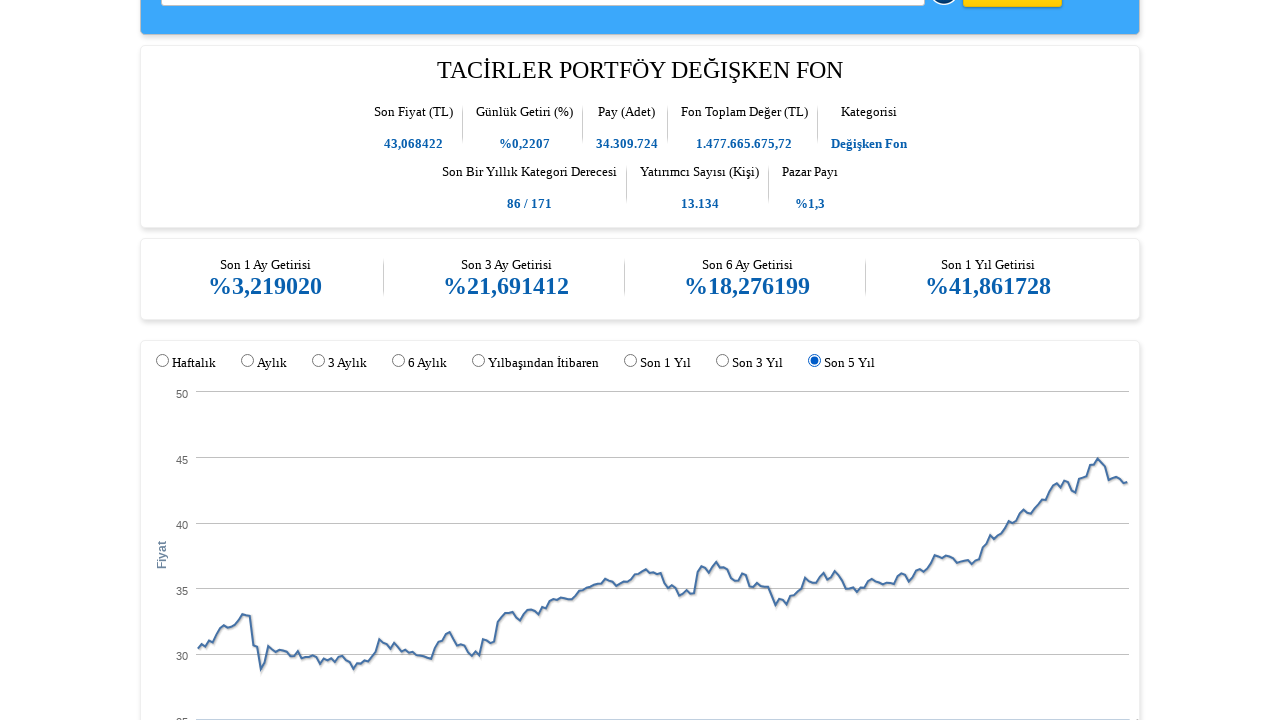